Tests multi-selection functionality on a grid by using keyboard control key to select multiple grid items

Starting URL: https://demoqa.com/selectable/

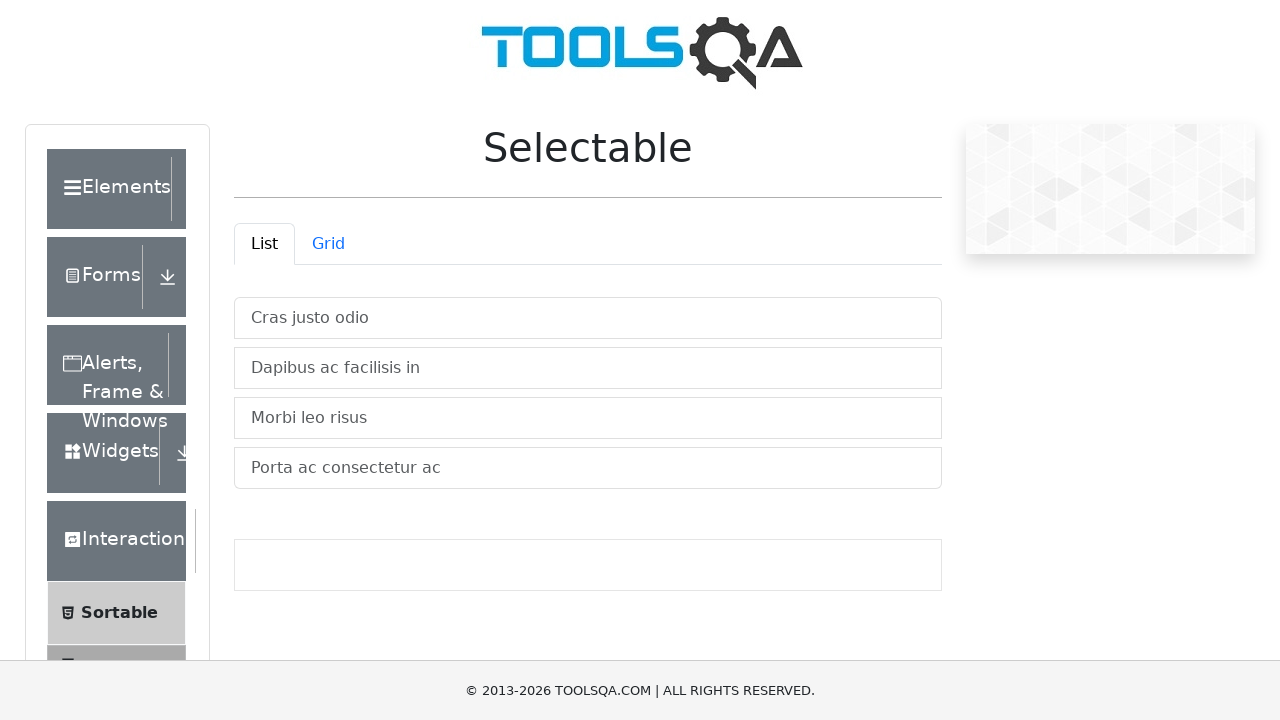

Clicked on grid tab to switch to grid view at (328, 244) on #demo-tab-grid
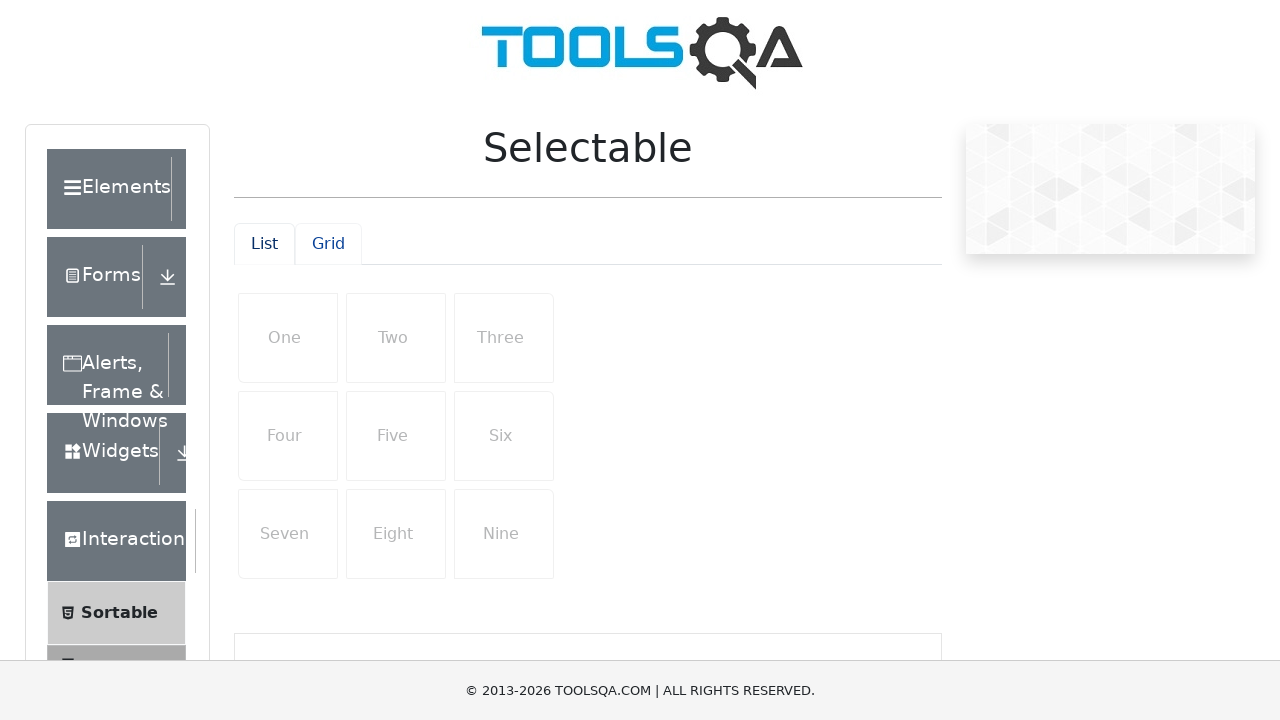

Grid items loaded and are visible
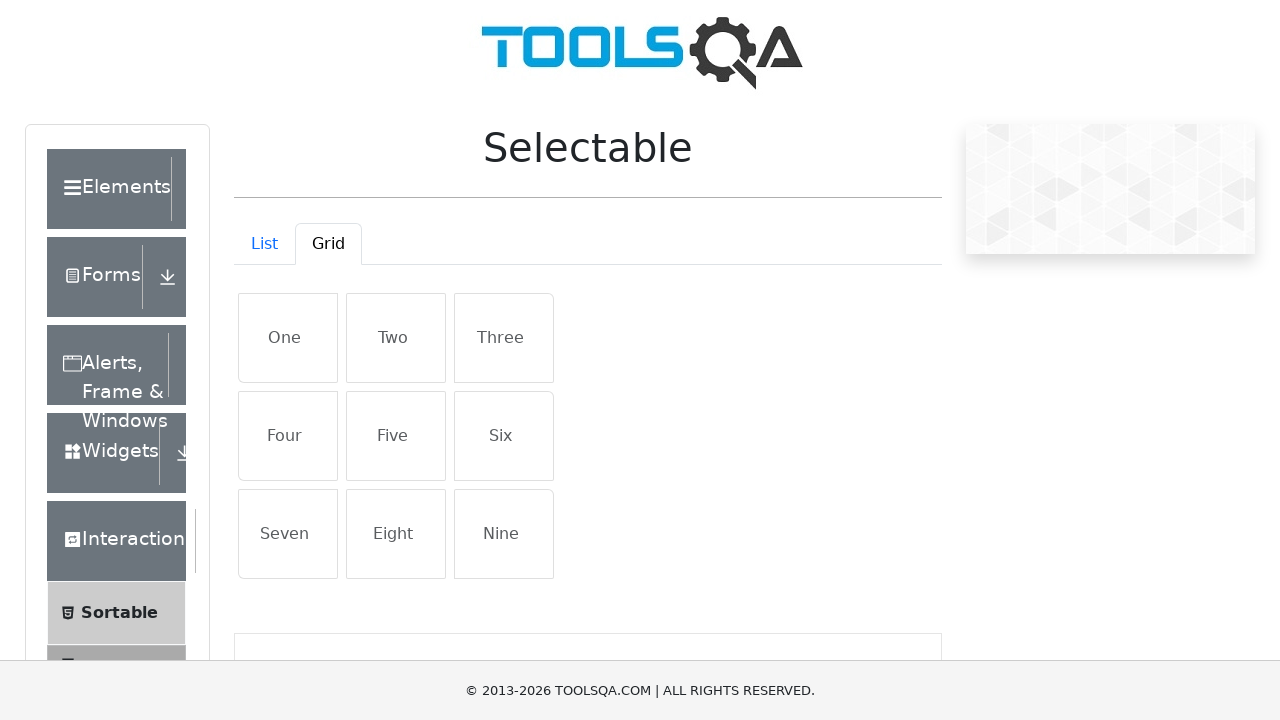

Located grid item elements (one, four, two, five)
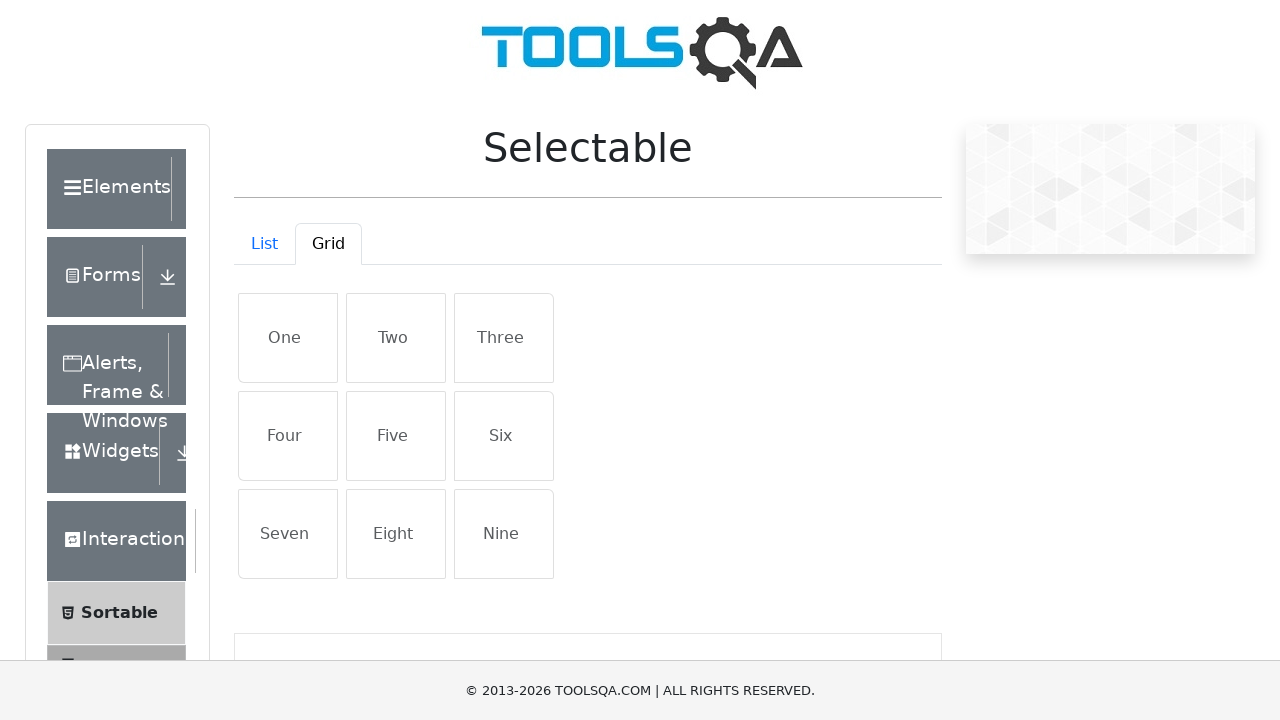

Pressed and held Control key
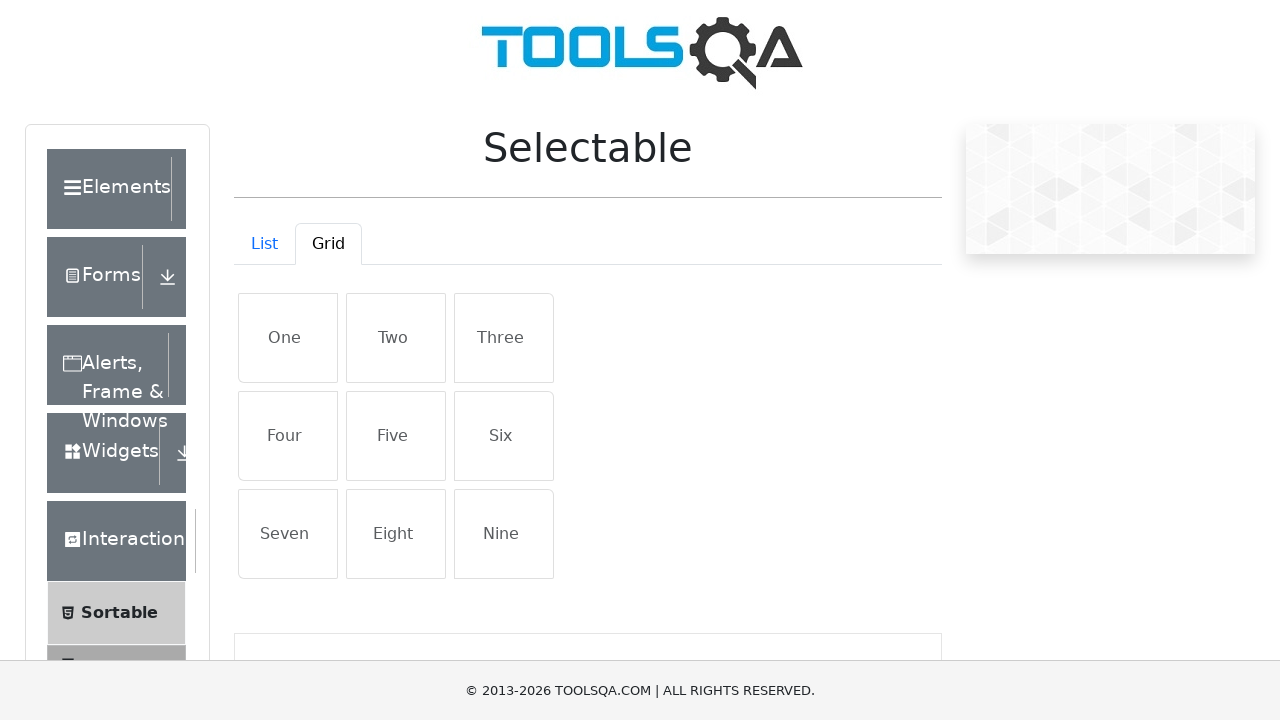

Clicked first grid item (row1, li1) while holding Control at (288, 338) on xpath=//*[@id="row1"]/li[1]
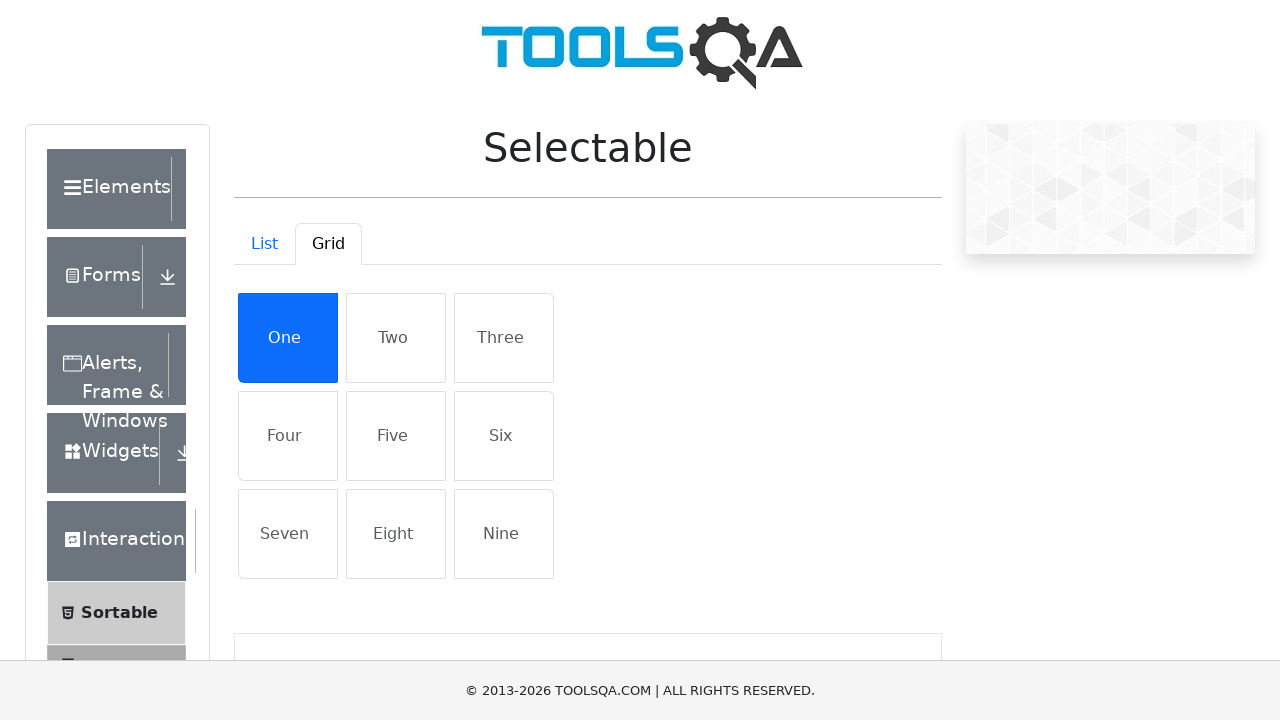

Clicked fourth grid item (row2, li1) while holding Control at (288, 436) on xpath=//*[@id="row2"]/li[1]
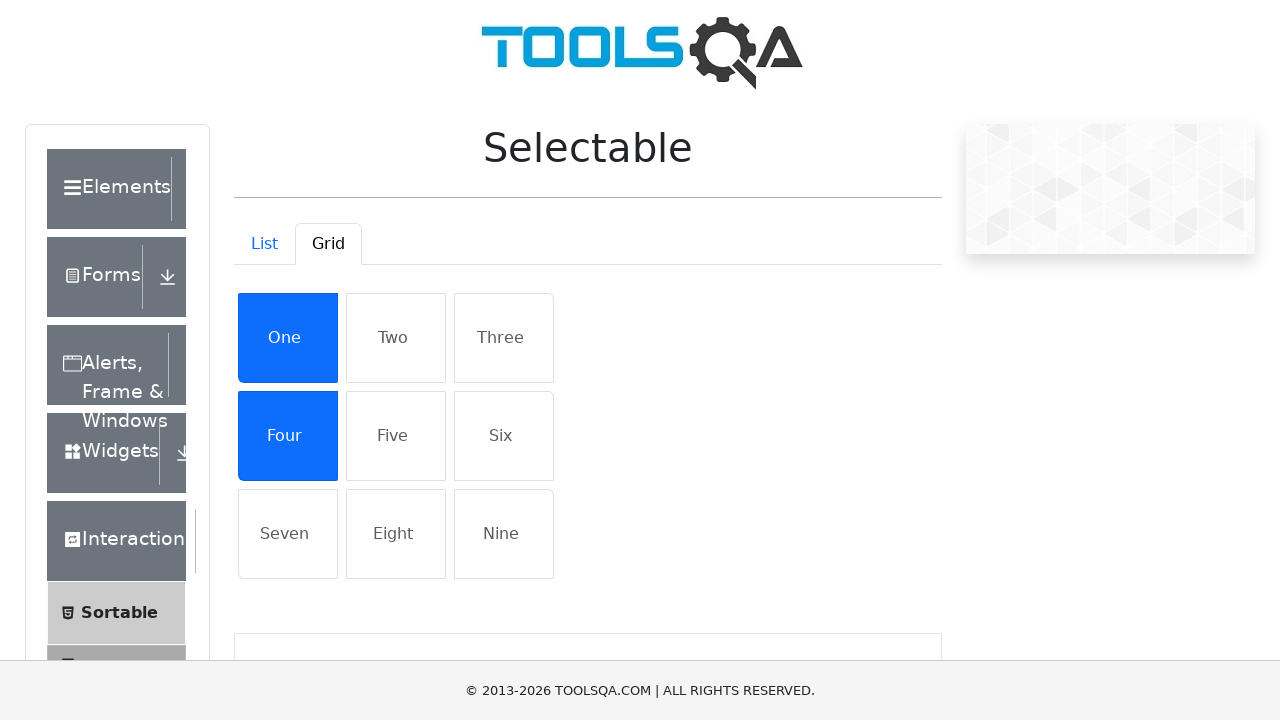

Clicked second grid item (row1, li2) while holding Control at (396, 338) on xpath=//*[@id="row1"]/li[2]
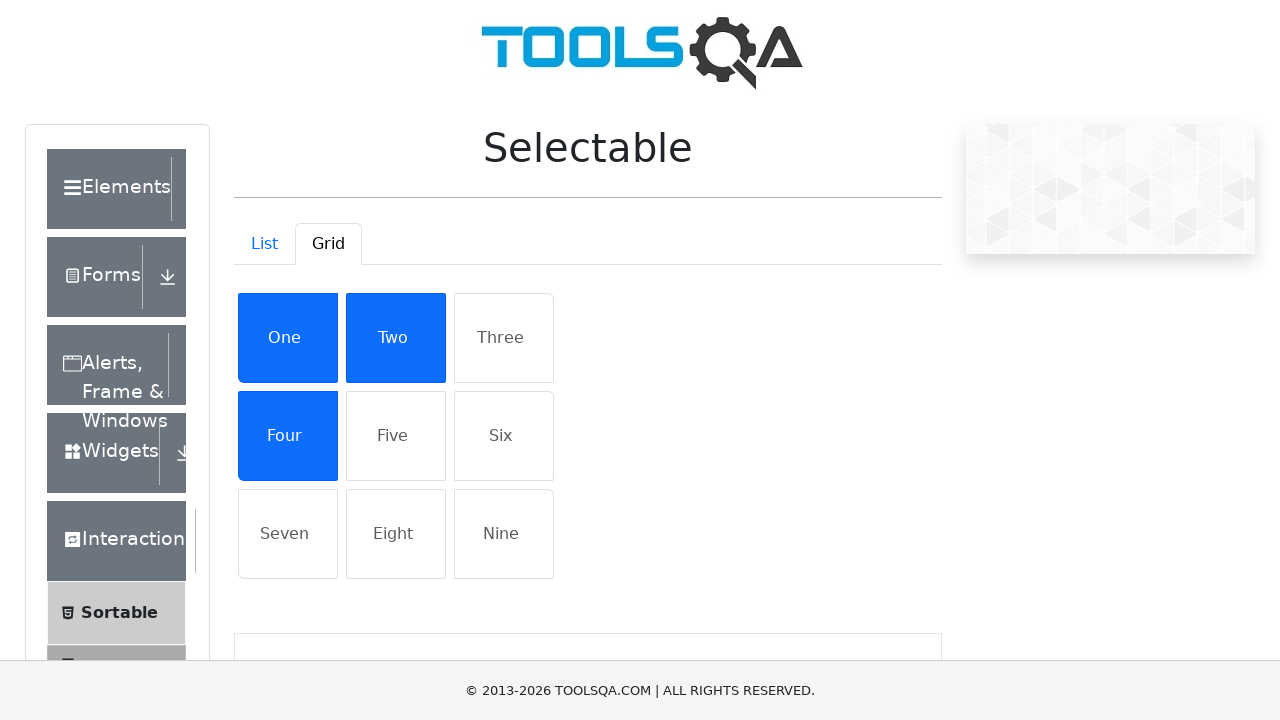

Clicked fifth grid item (row2, li2) while holding Control at (396, 436) on xpath=//*[@id="row2"]/li[2]
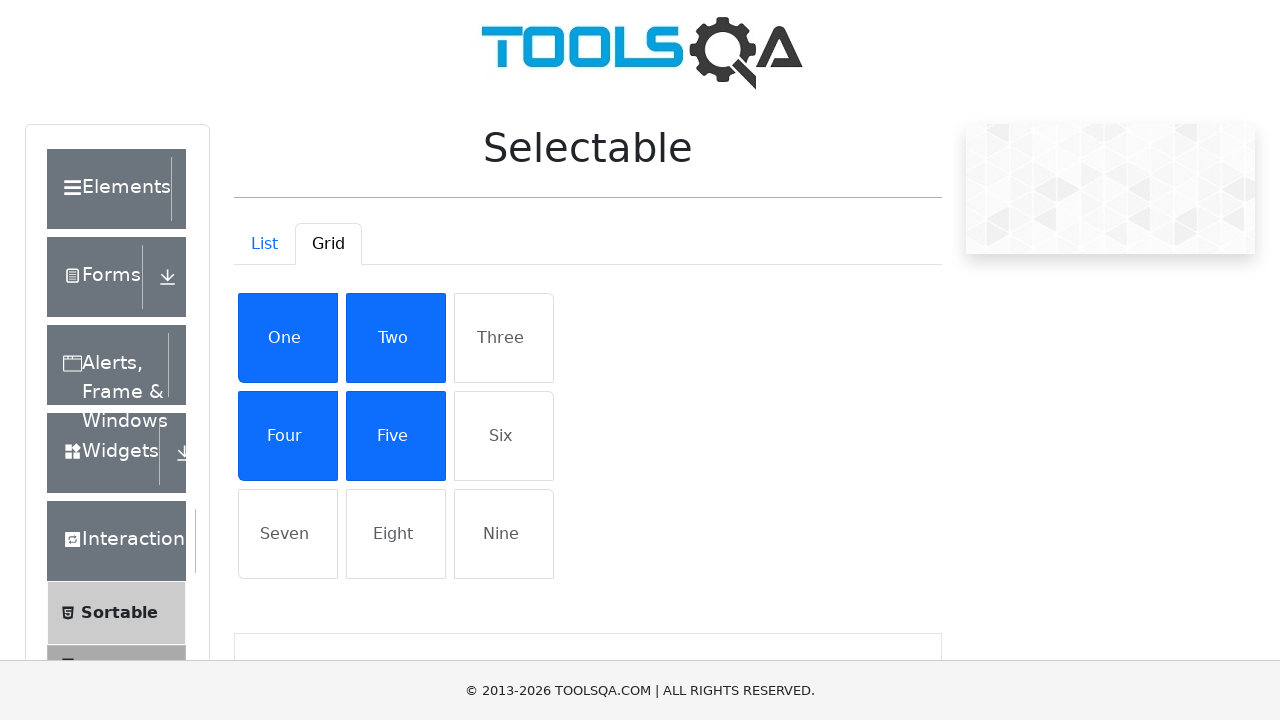

Released Control key - multi-selection complete
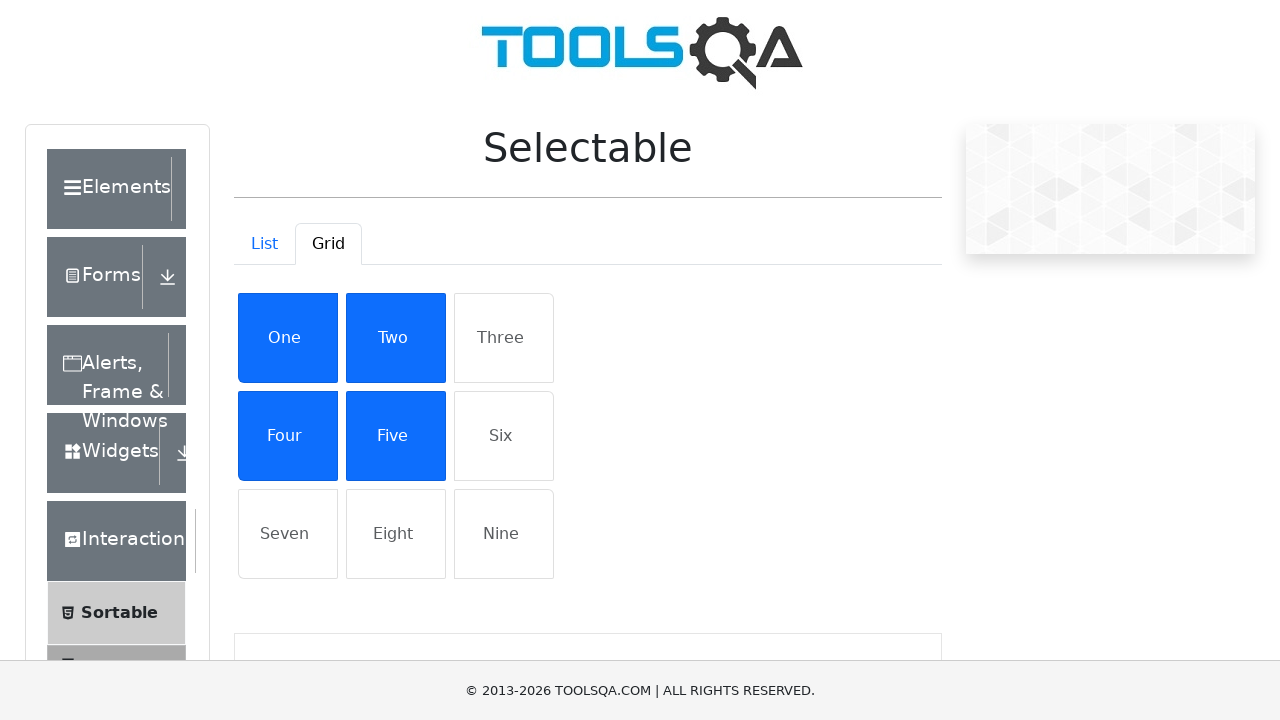

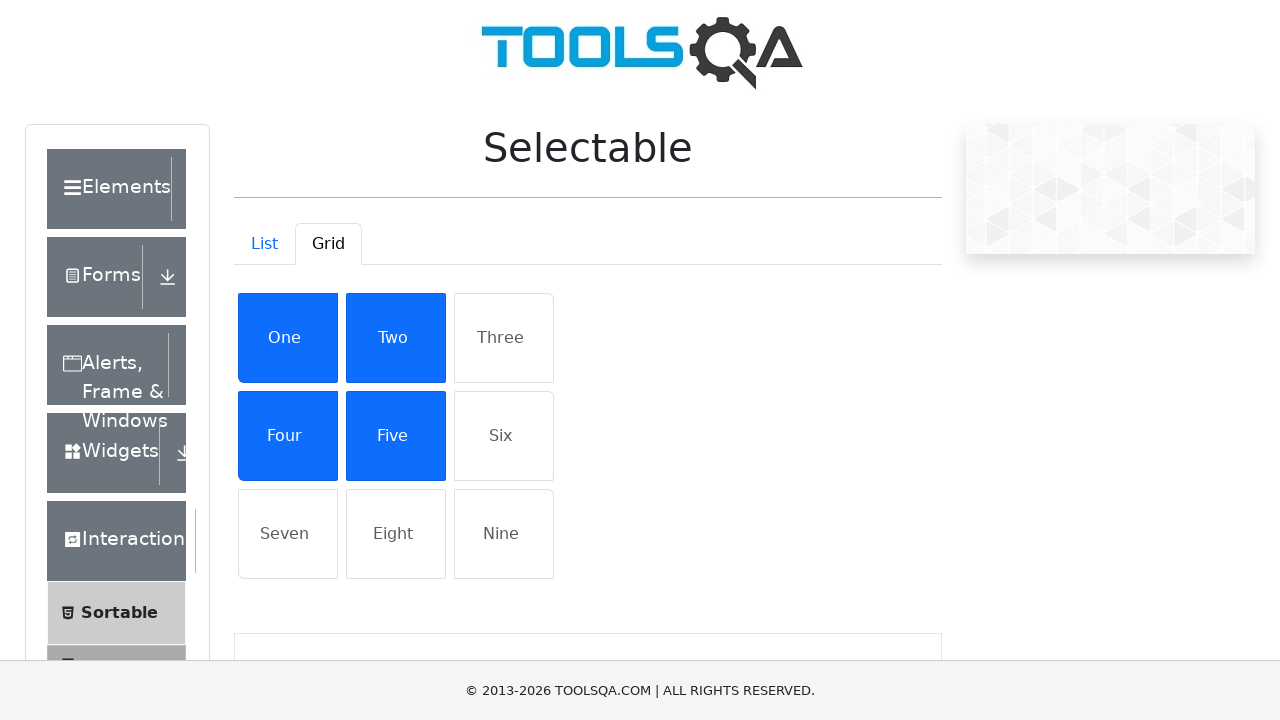